Navigates to WebdriverIO homepage and scrolls down to the Support link in the footer

Starting URL: https://webdriver.io

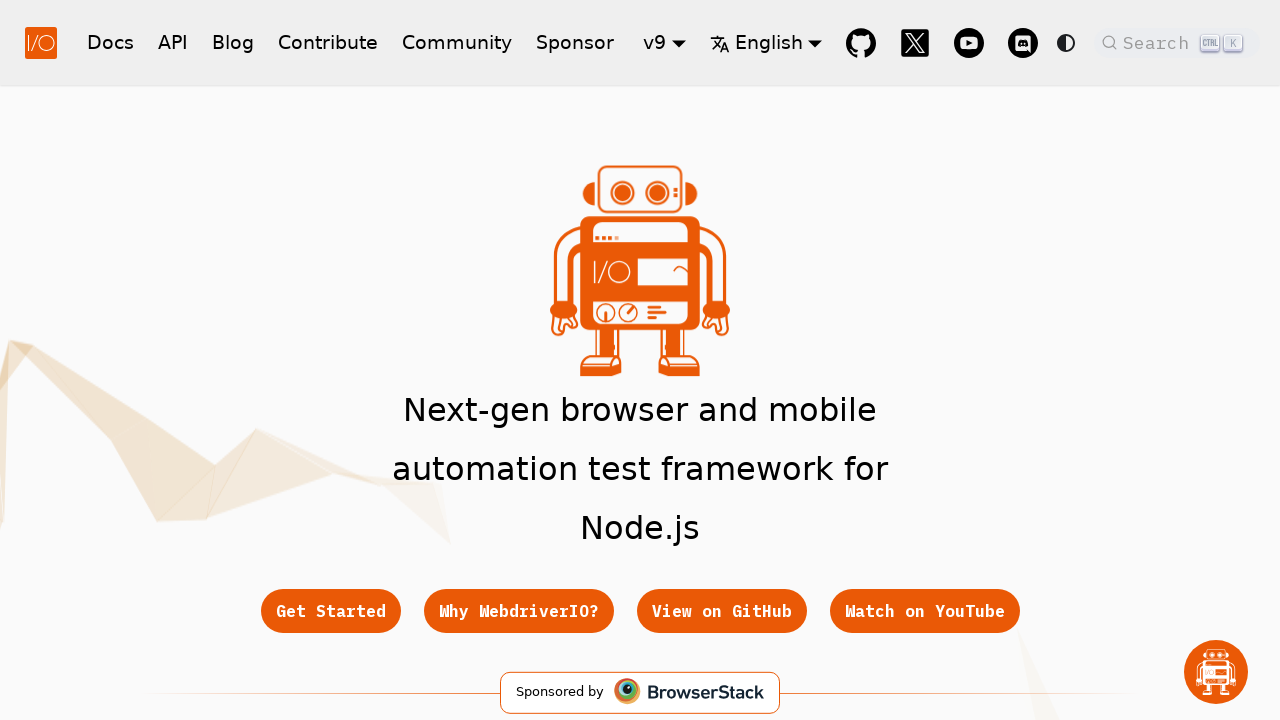

Located the Support link in the footer
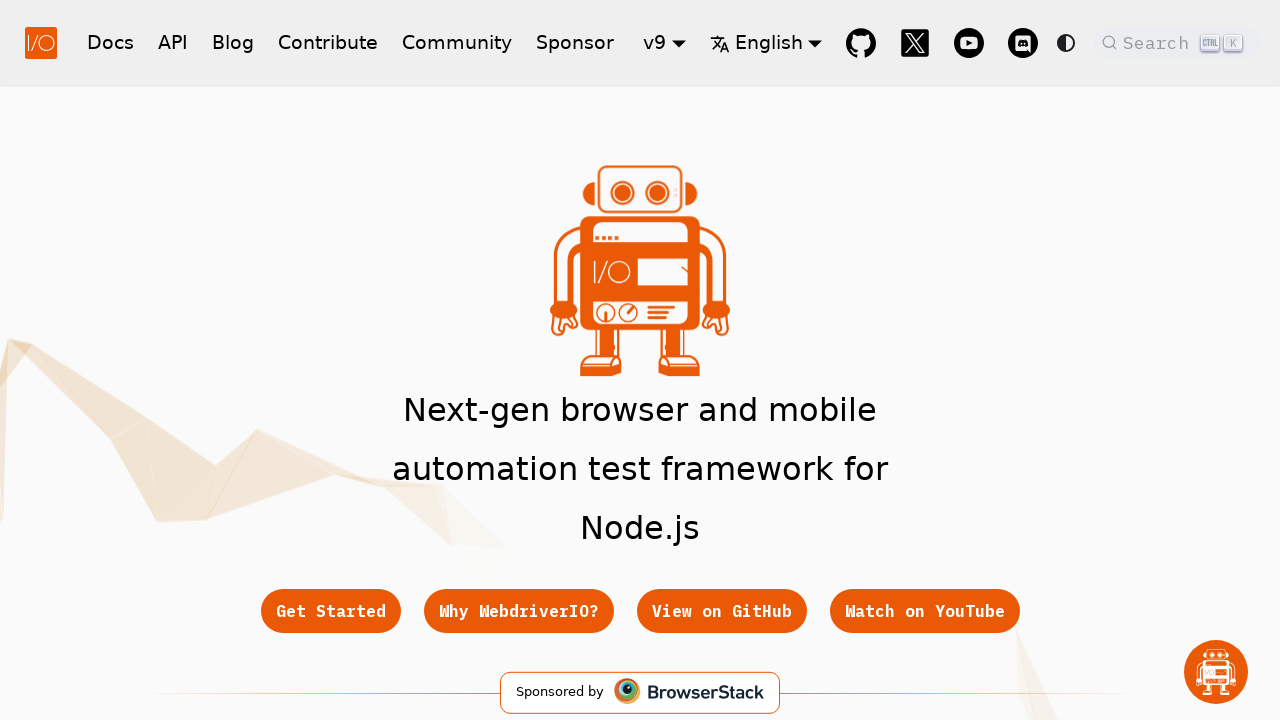

Scrolled down to reveal the Support link in the footer
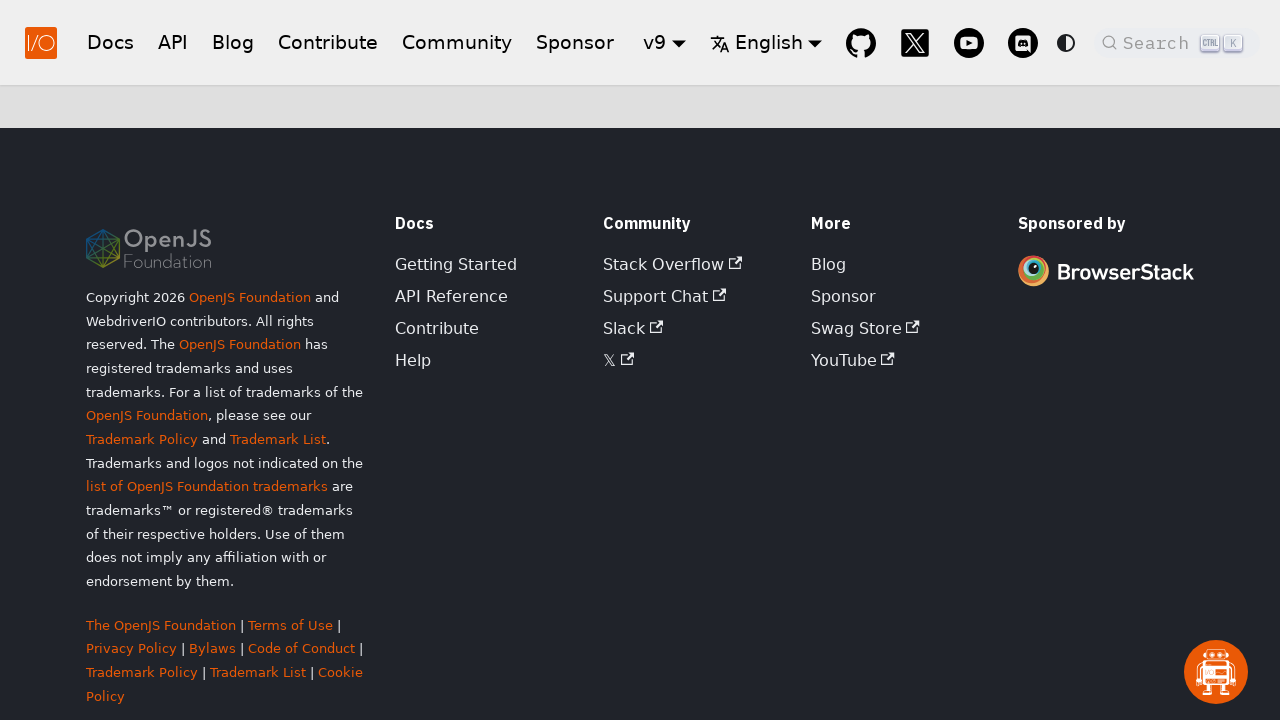

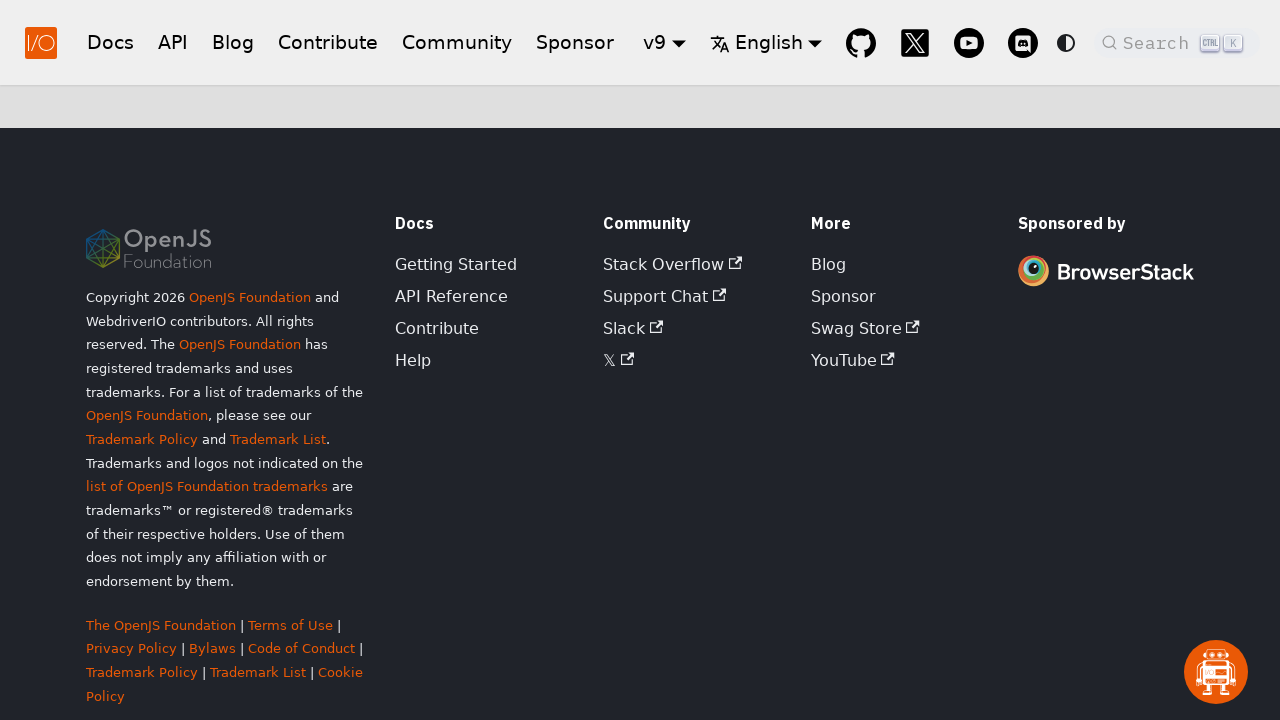